Tests that empty password field with filled username displays the error message "Epic sadface: Password is required"

Starting URL: https://www.saucedemo.com/

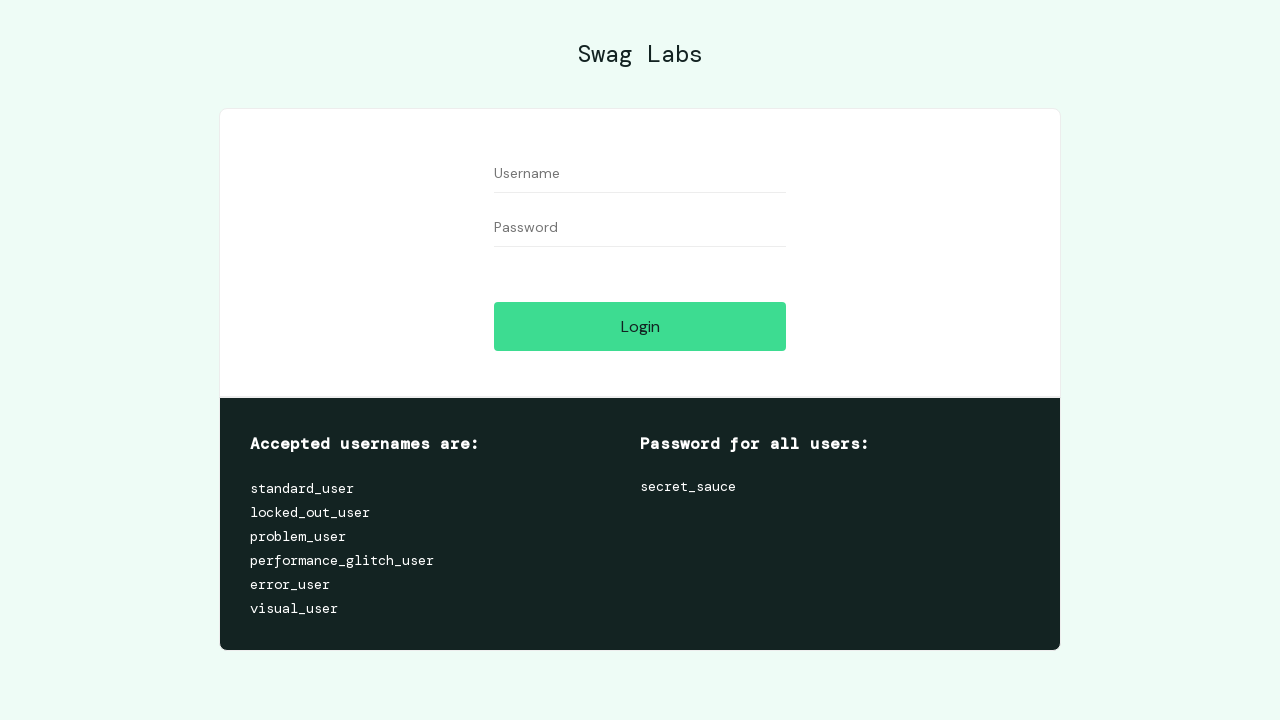

Filled username field with 'testuser123' on #user-name
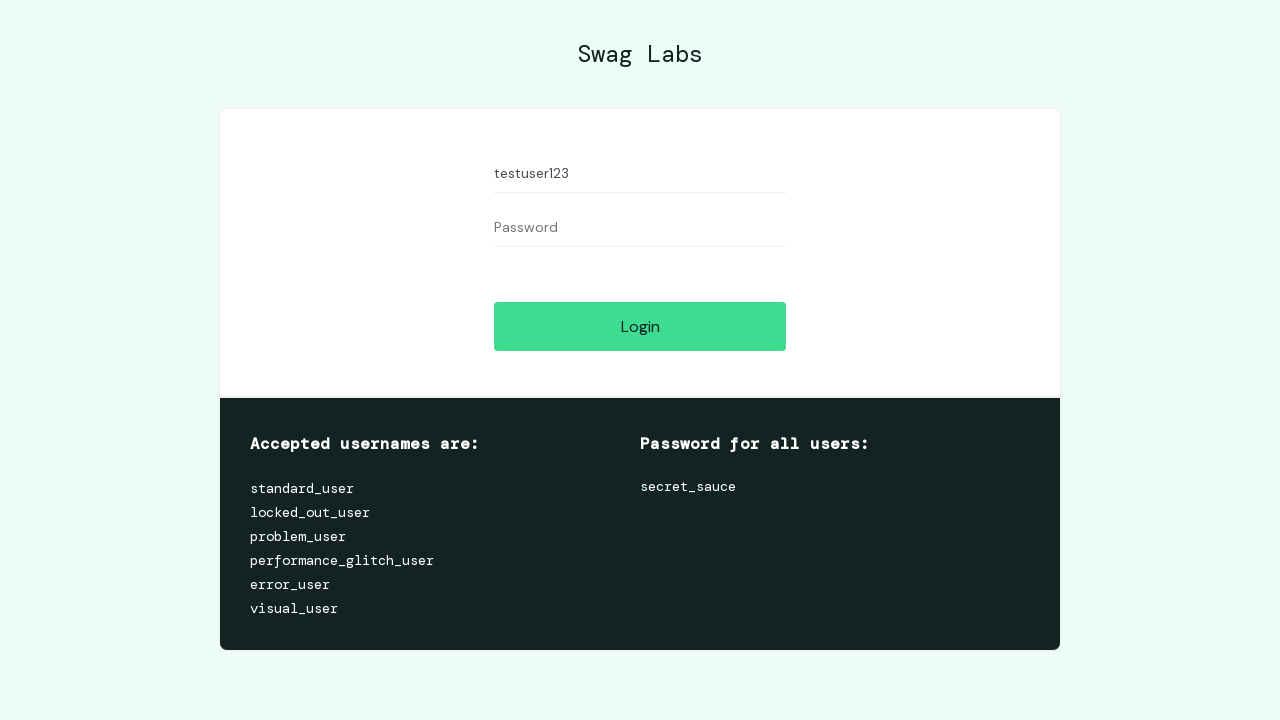

Clicked login button with empty password field at (640, 326) on #login-button
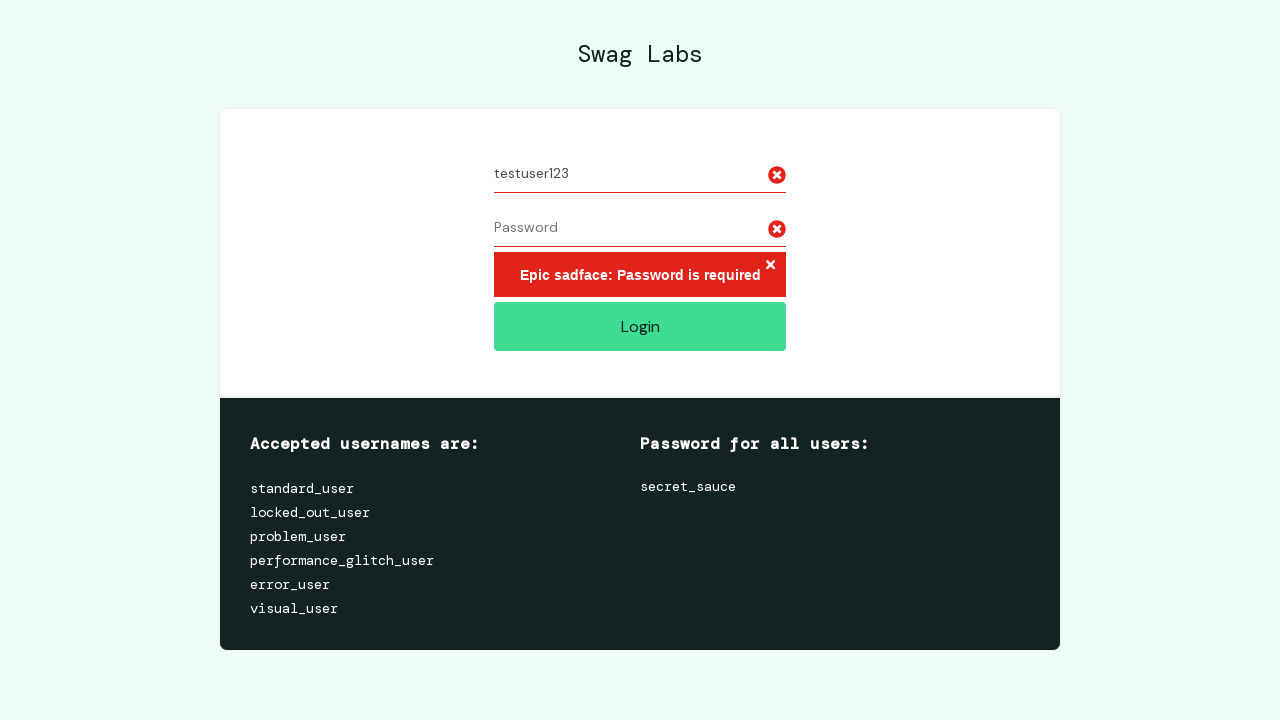

Error message appeared: 'Epic sadface: Password is required'
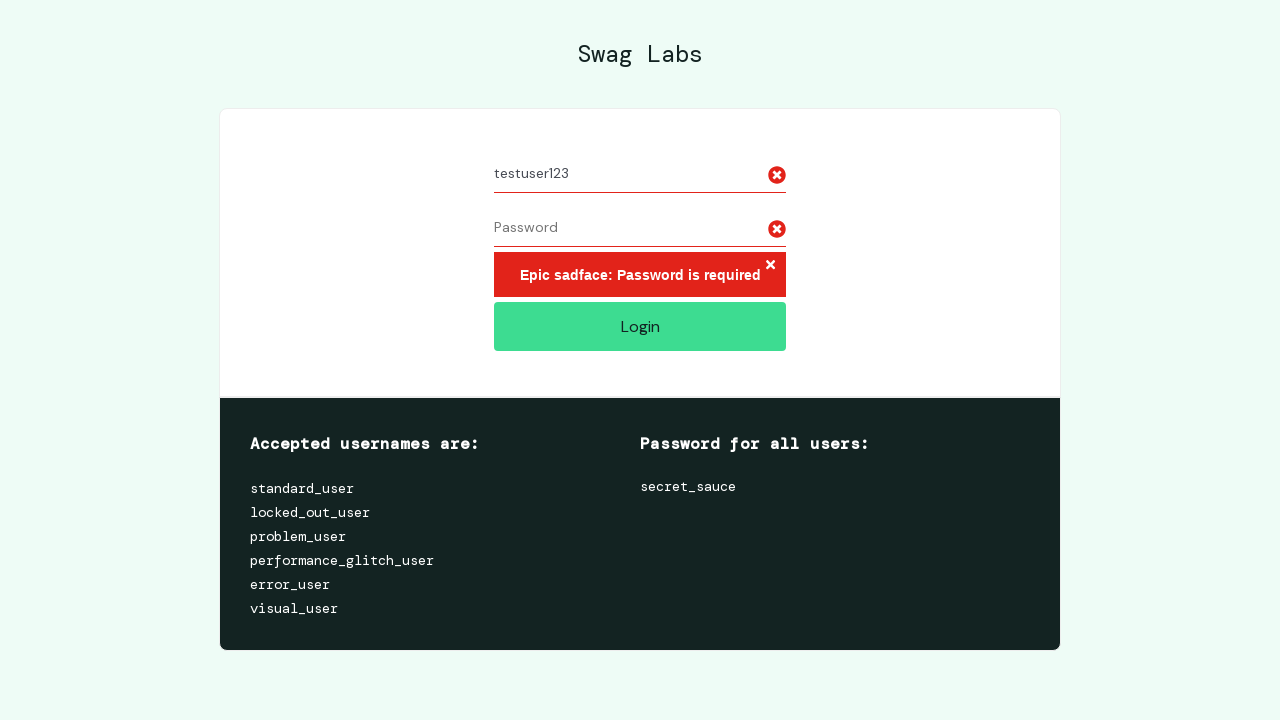

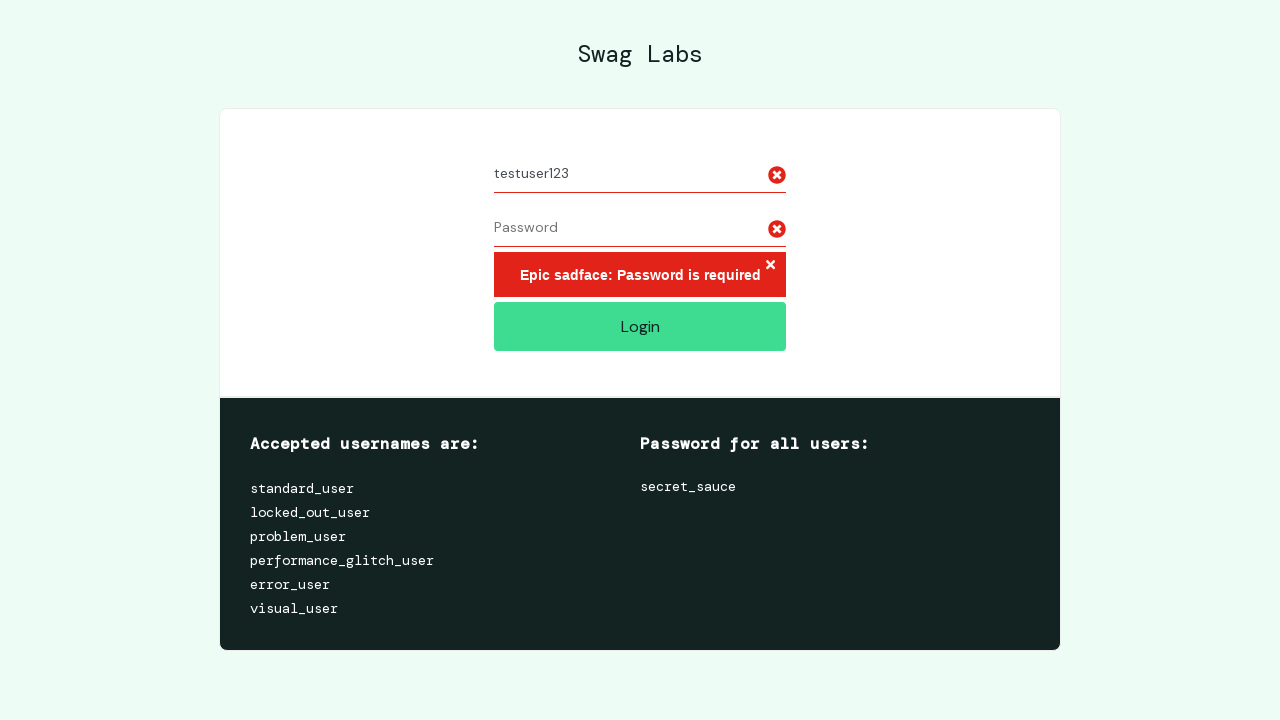